Tests drag and drop functionality by dragging an element and dropping it onto a target using the dragAndDrop method

Starting URL: https://jqueryui.com/droppable/

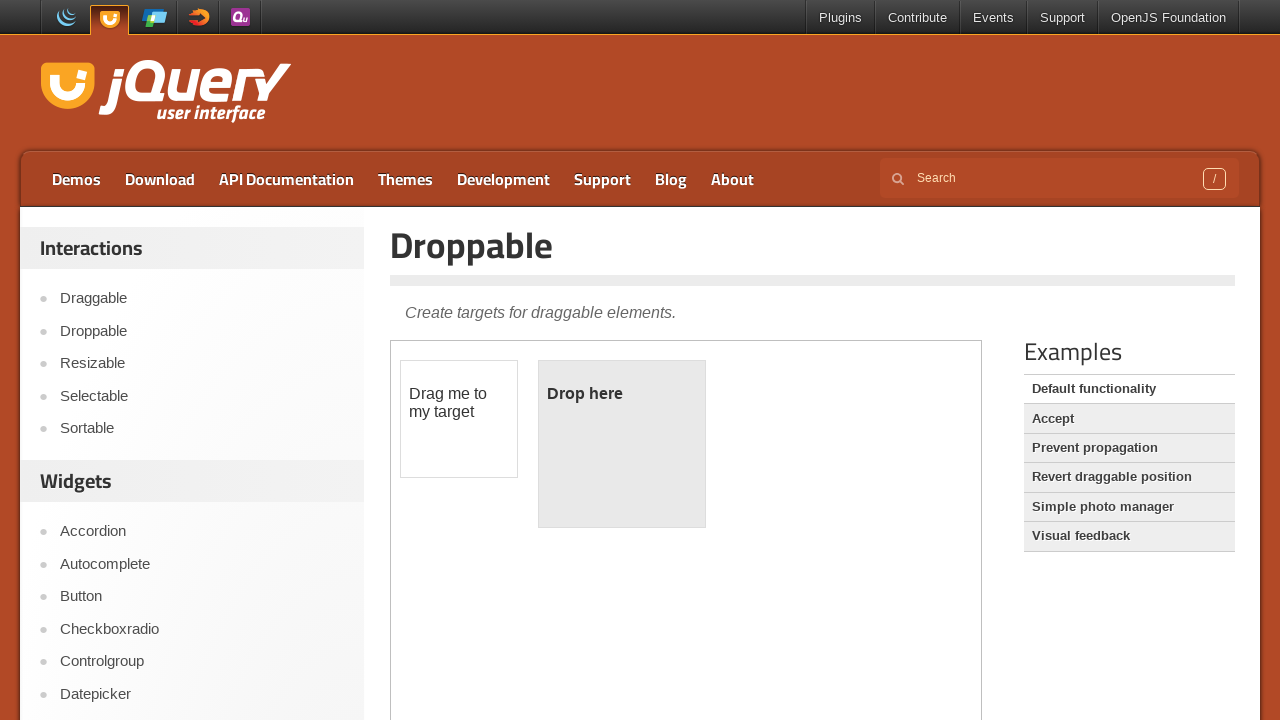

Navigated to jQuery UI droppable demo page
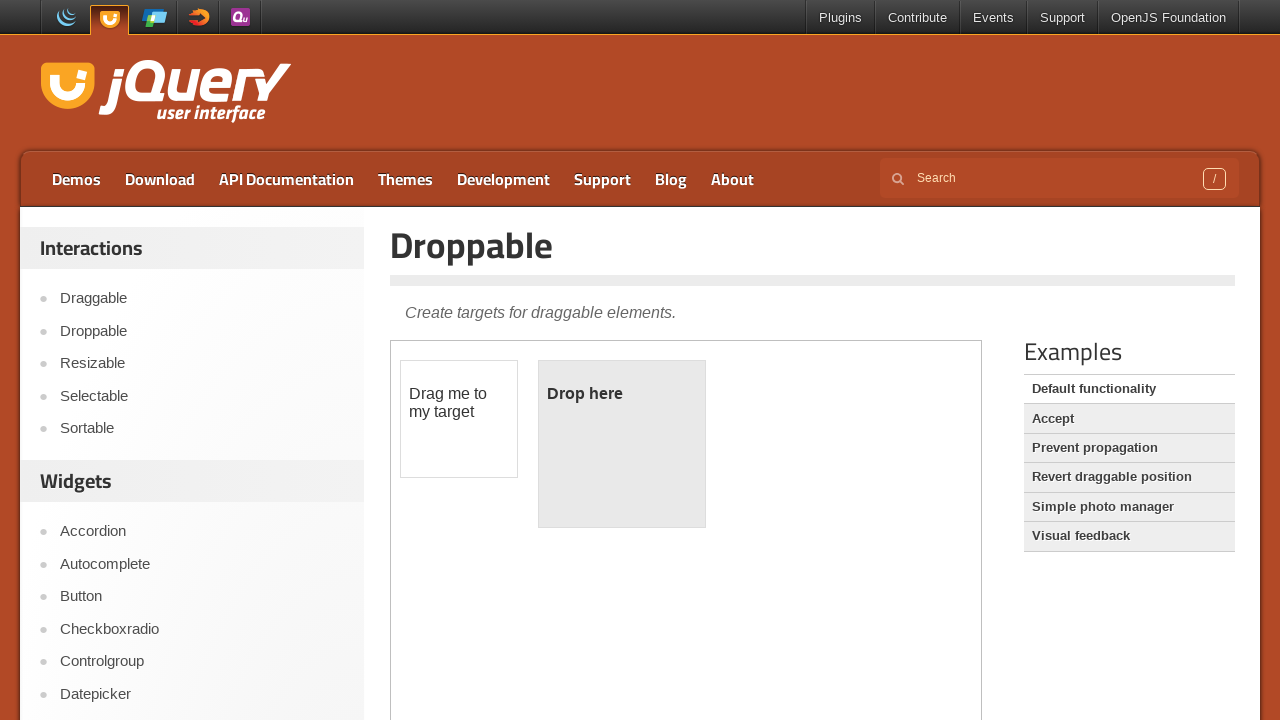

Located iframe containing drag and drop elements
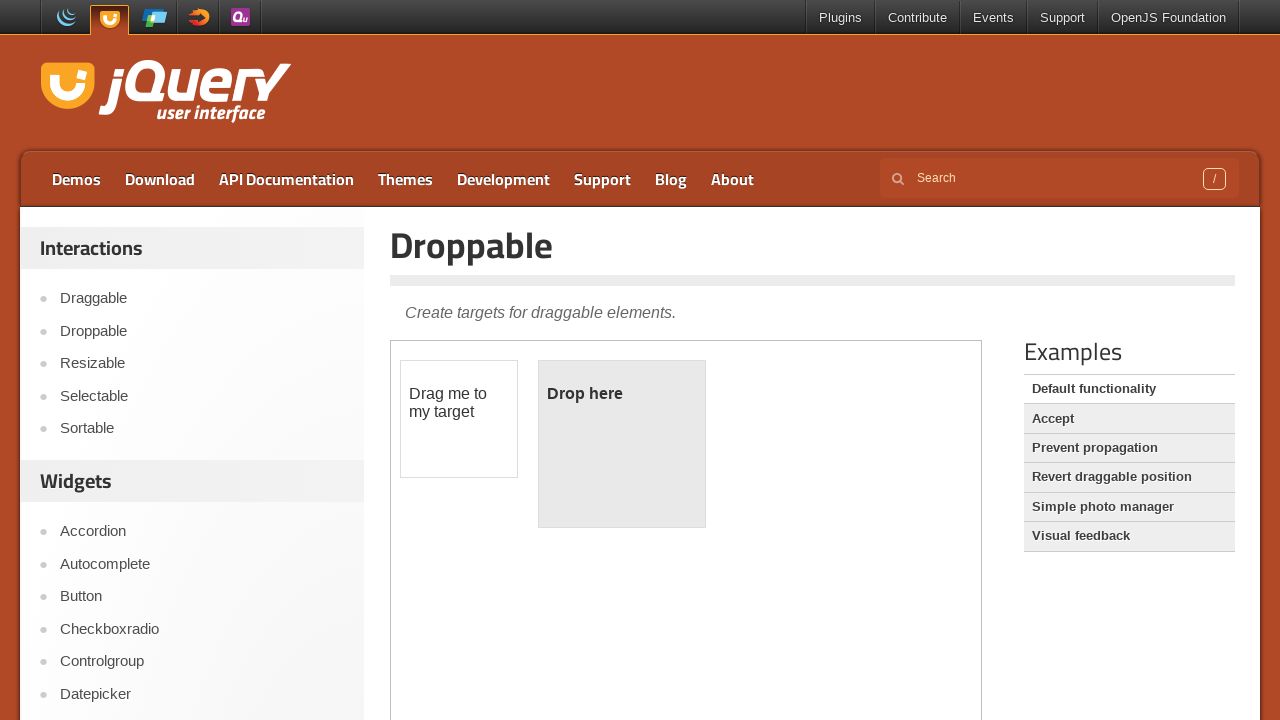

Located draggable element
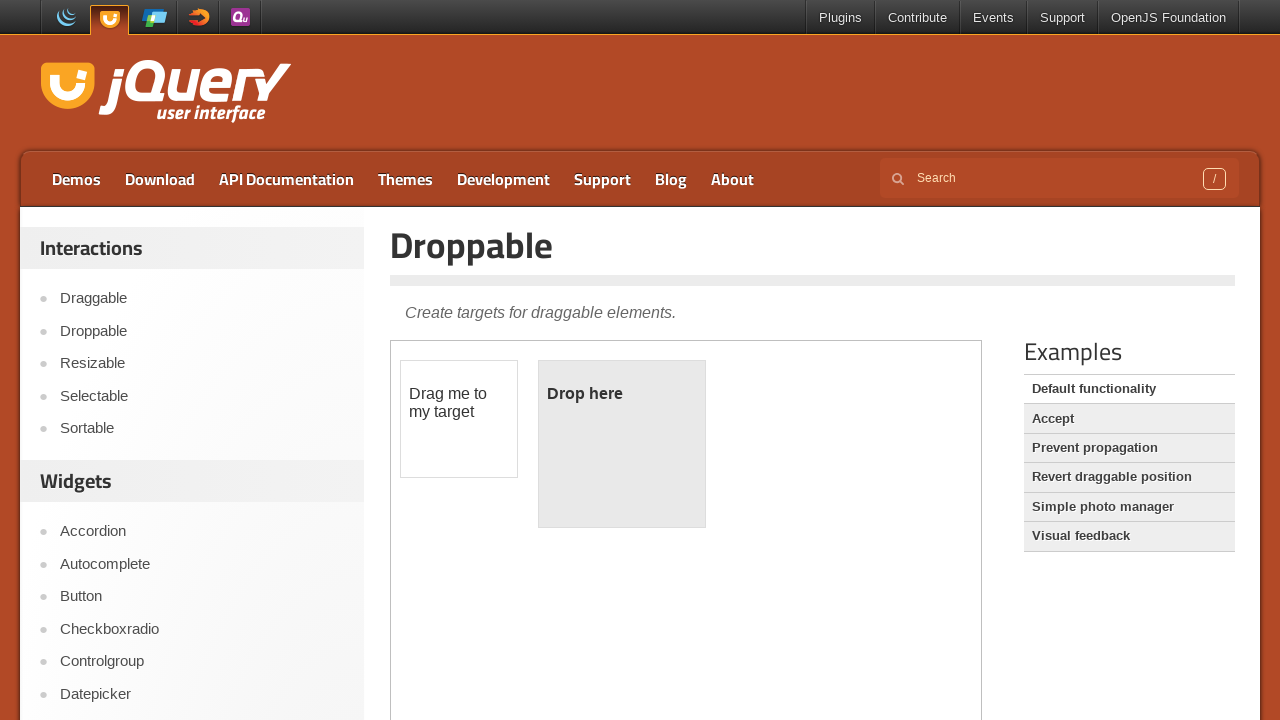

Located droppable target element
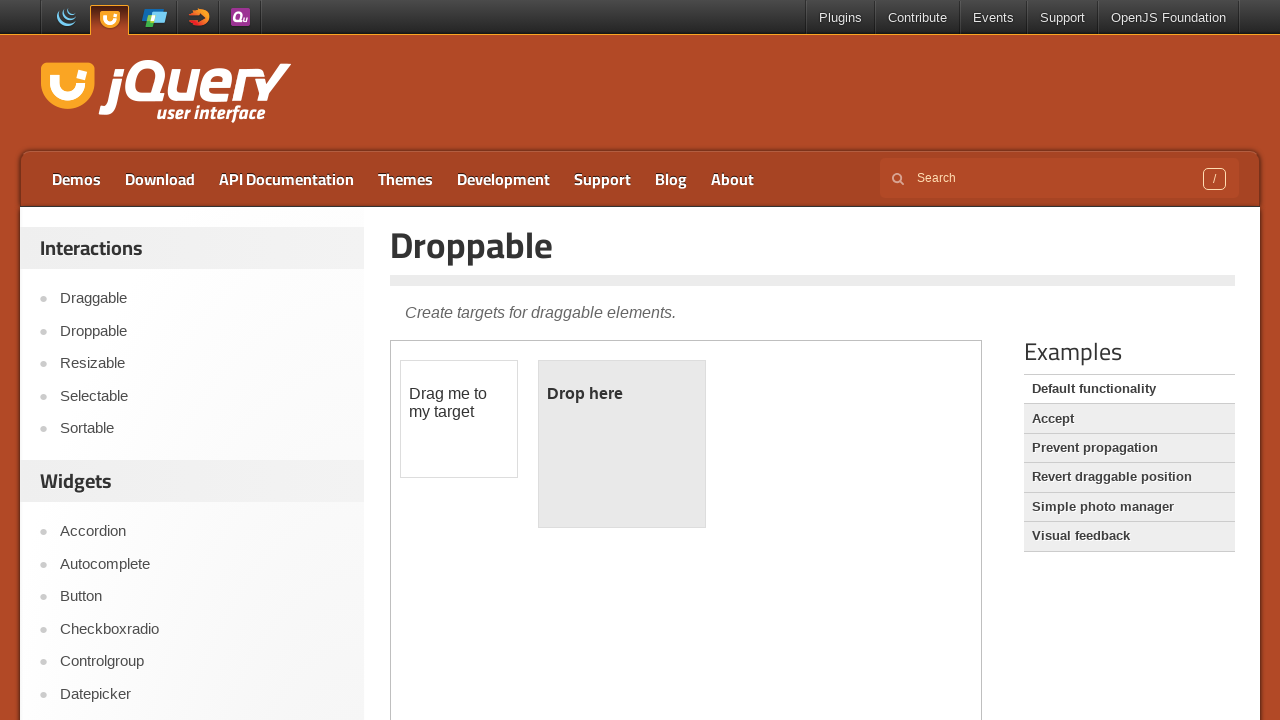

Dragged element onto drop target successfully at (622, 444)
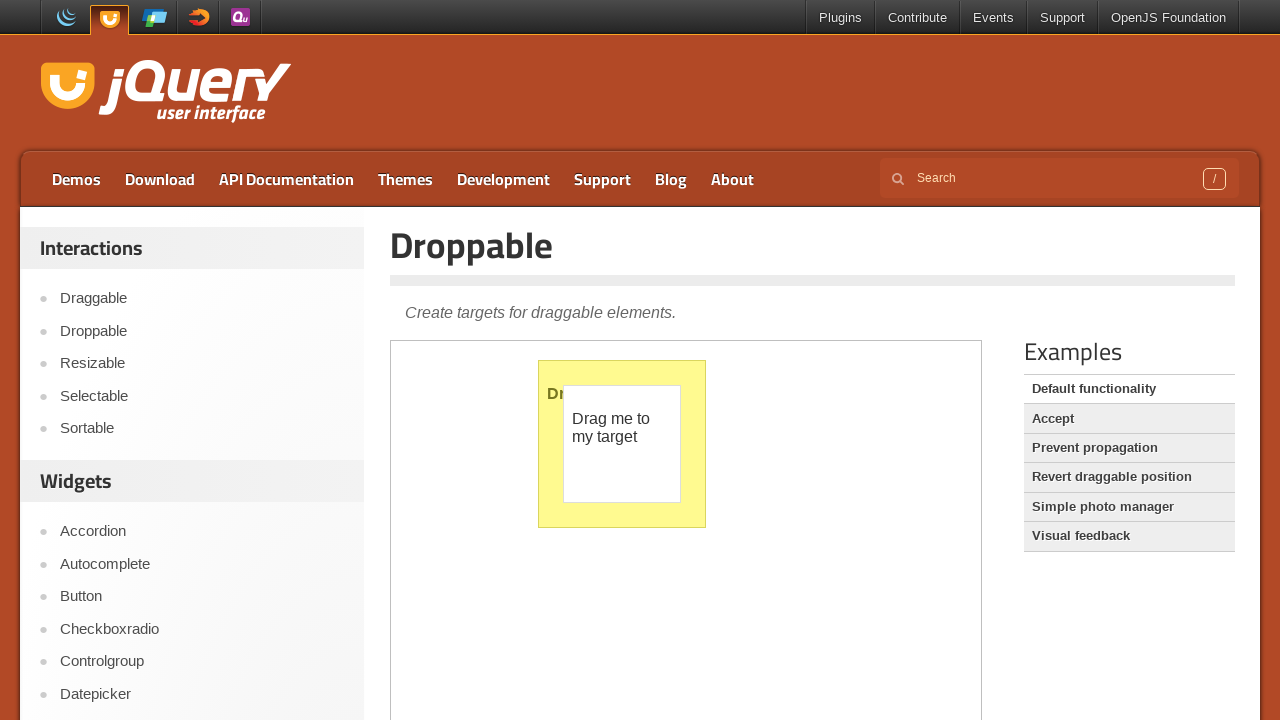

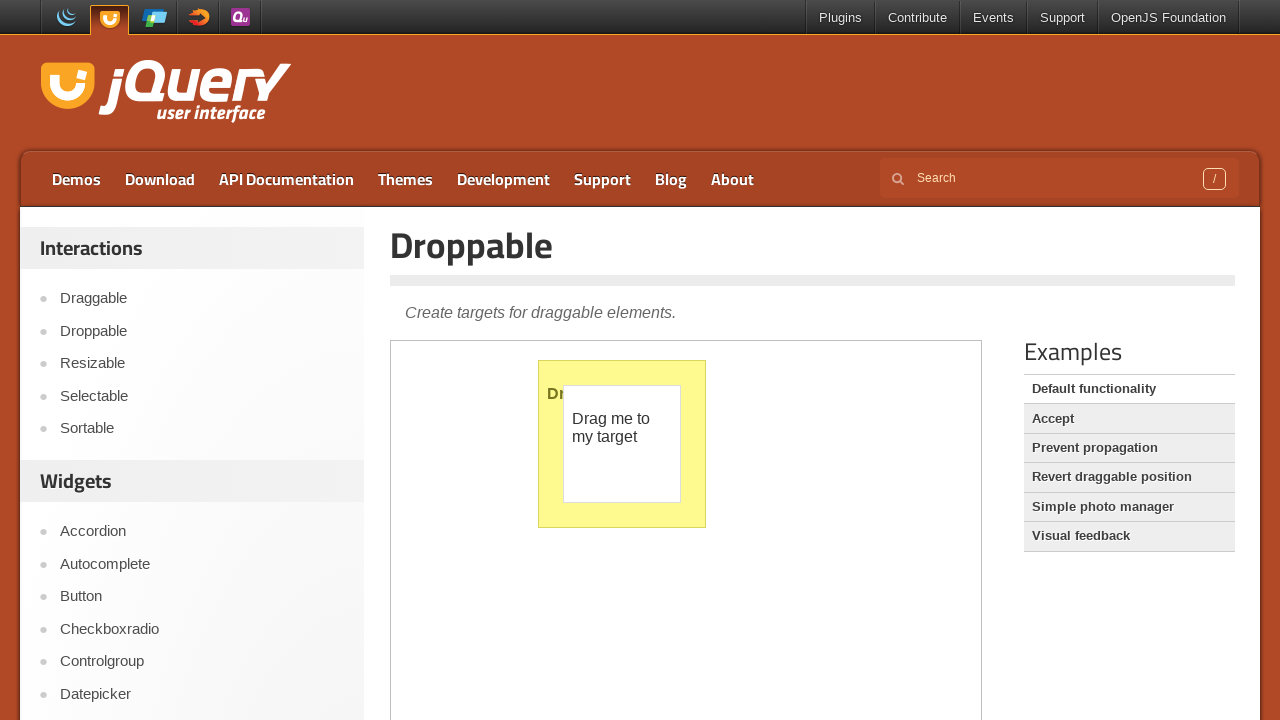